Tests iframe switching and JavaScript prompt handling by navigating to W3Schools demo page, switching to an iframe, clicking a button to trigger a prompt, entering text, and accepting the alert.

Starting URL: https://www.w3schools.com/js/tryit.asp?filename=tryjs_prompt

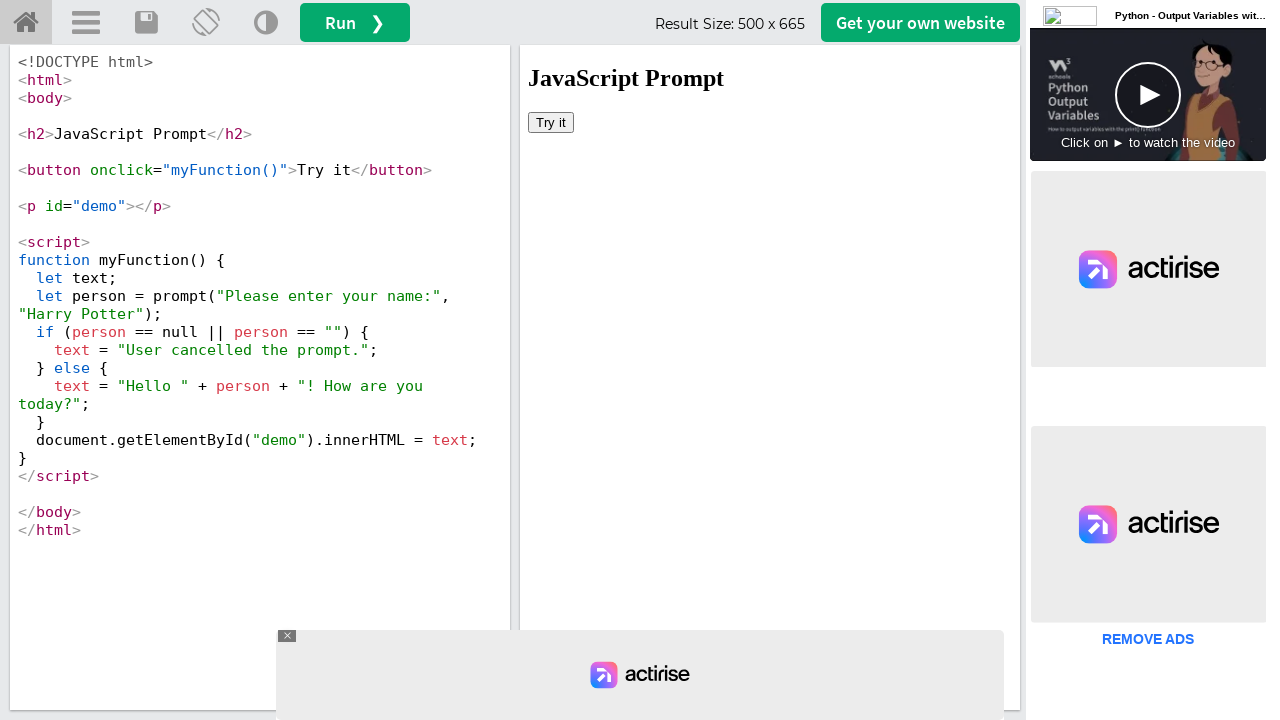

Waited for iframe#iframeResult to be available
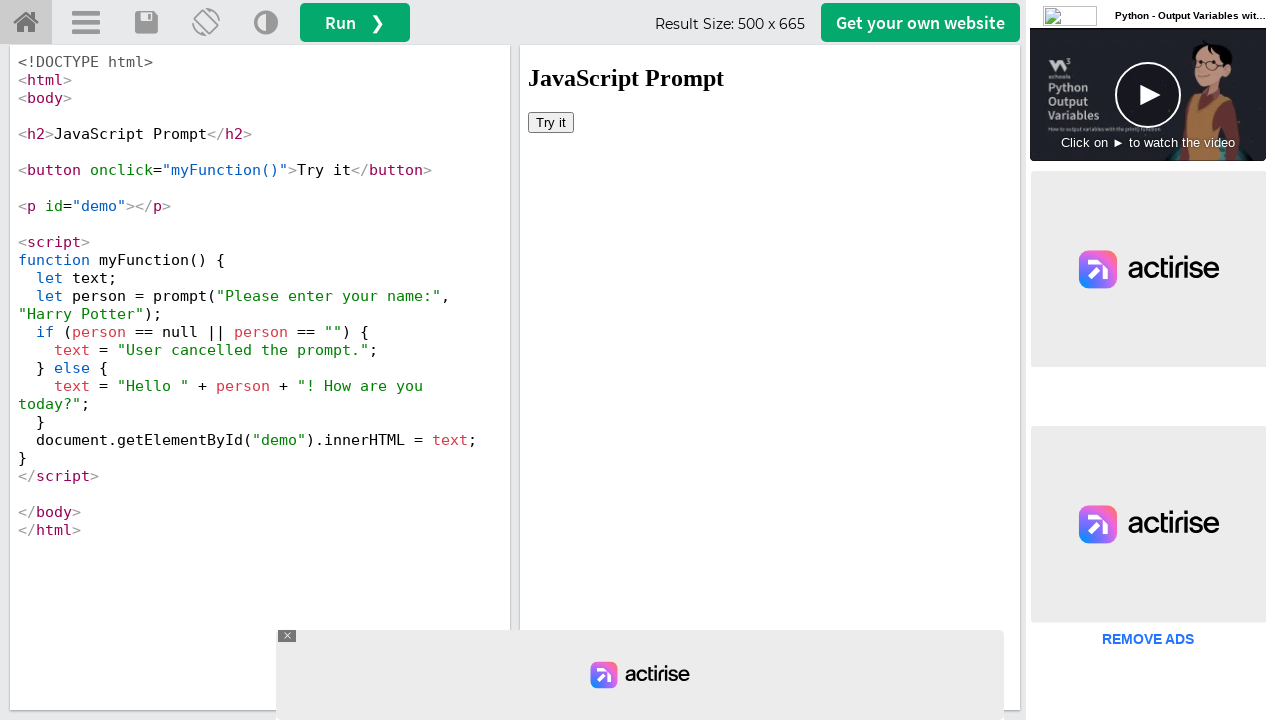

Switched to iframe content frame
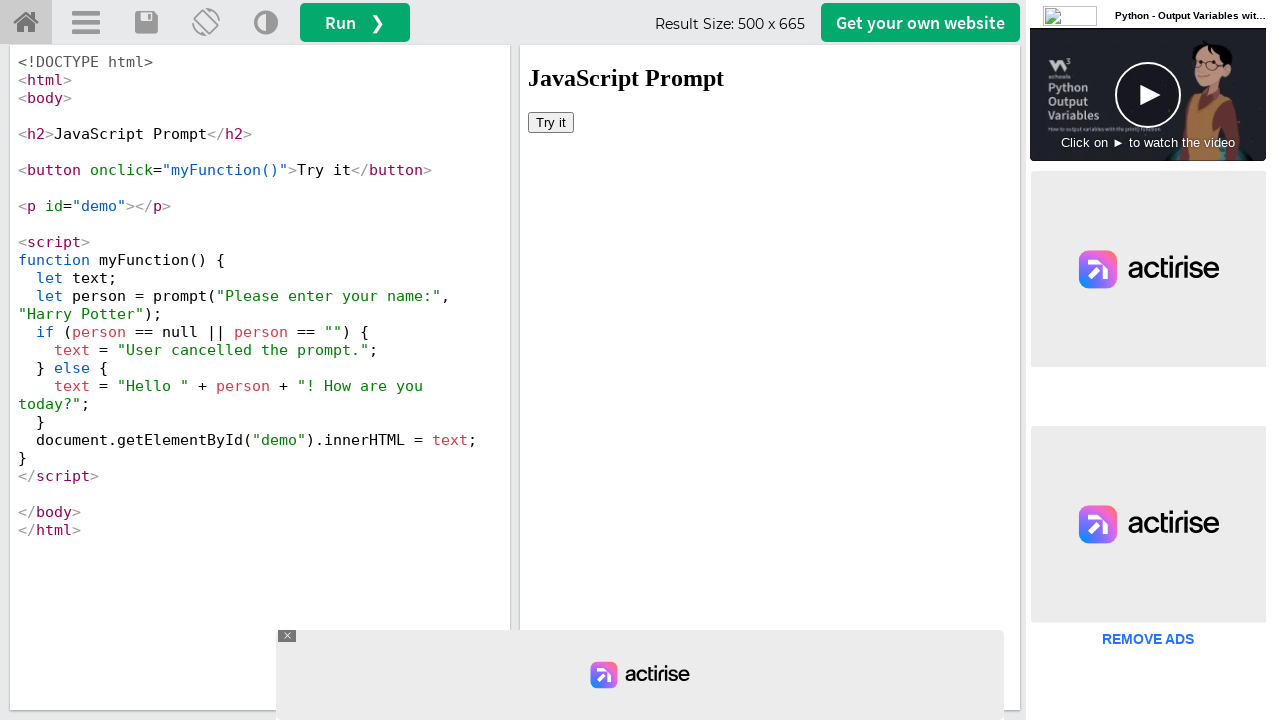

Clicked 'Try it' button inside iframe at (551, 122) on button:text('Try it')
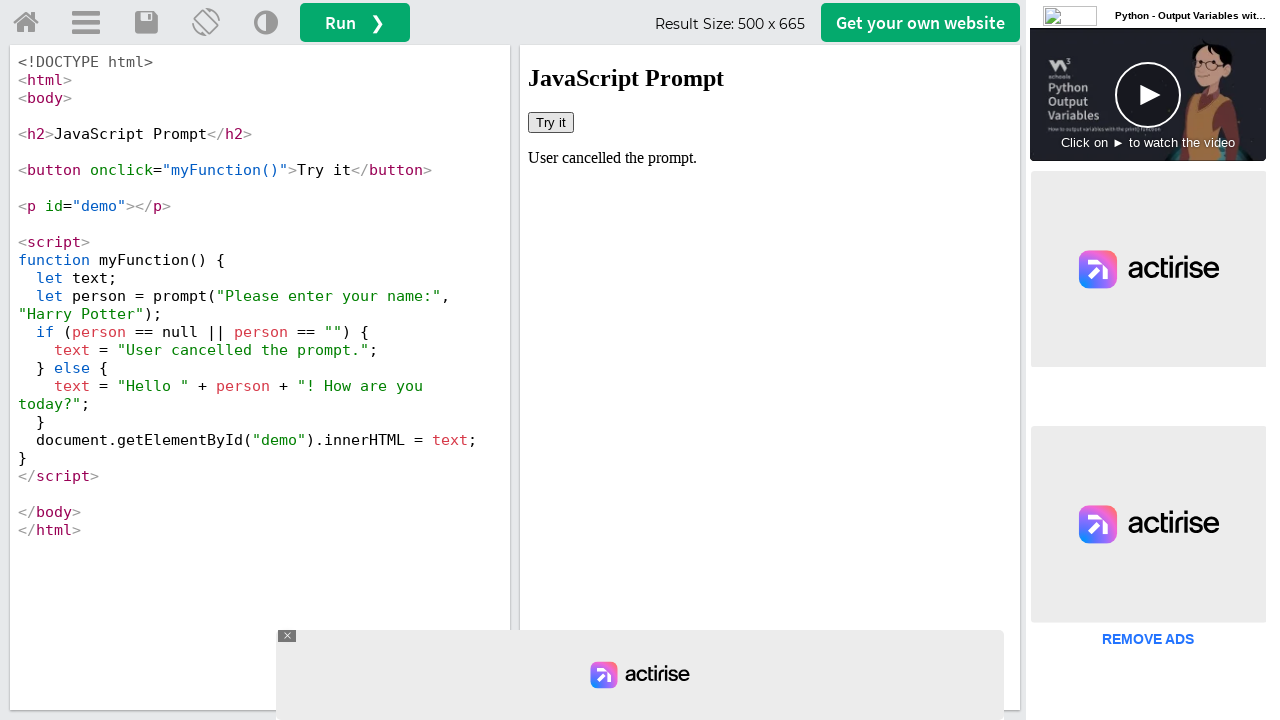

Registered dialog handler to accept prompt with 'Arish krishna'
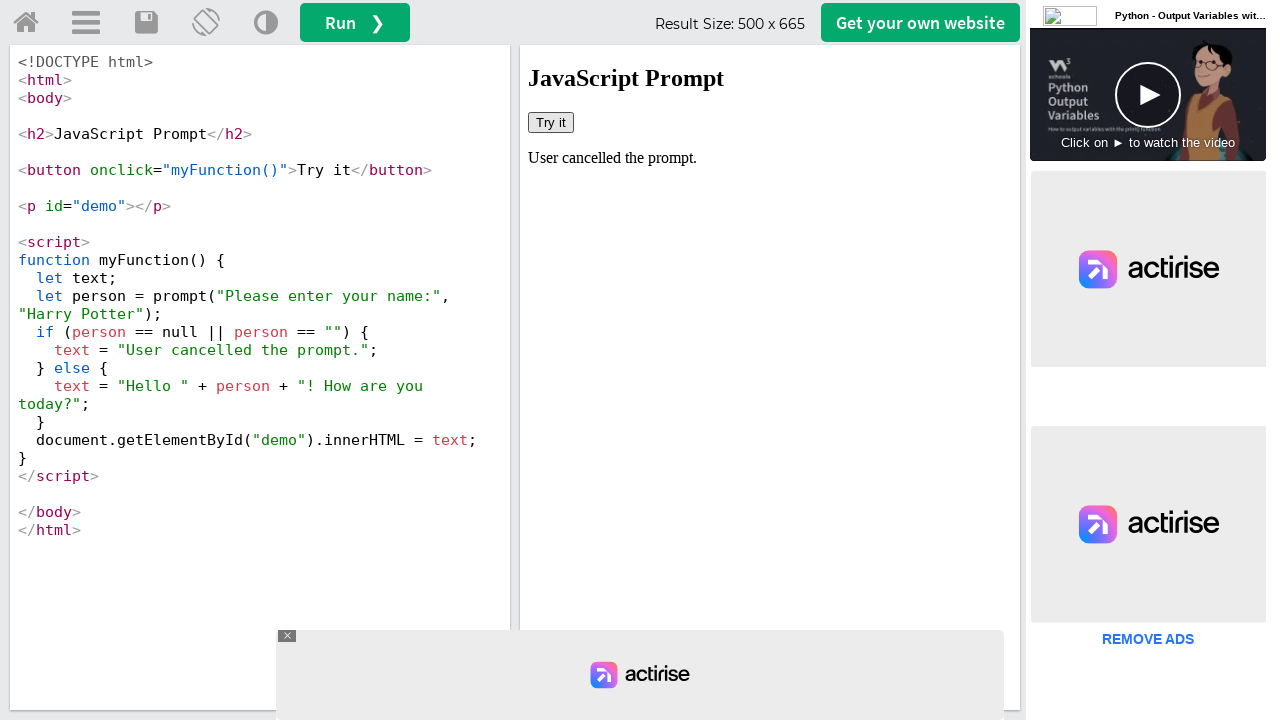

Clicked 'Try it' button again to trigger JavaScript prompt dialog at (551, 122) on button:text('Try it')
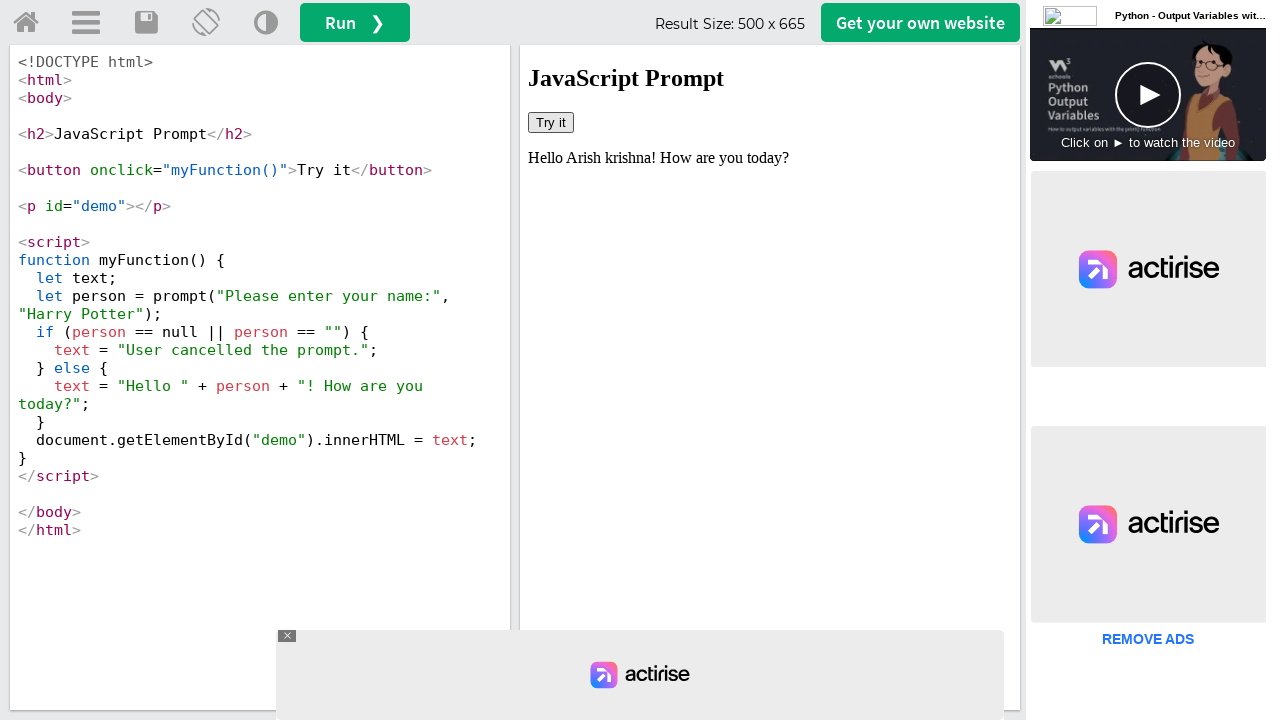

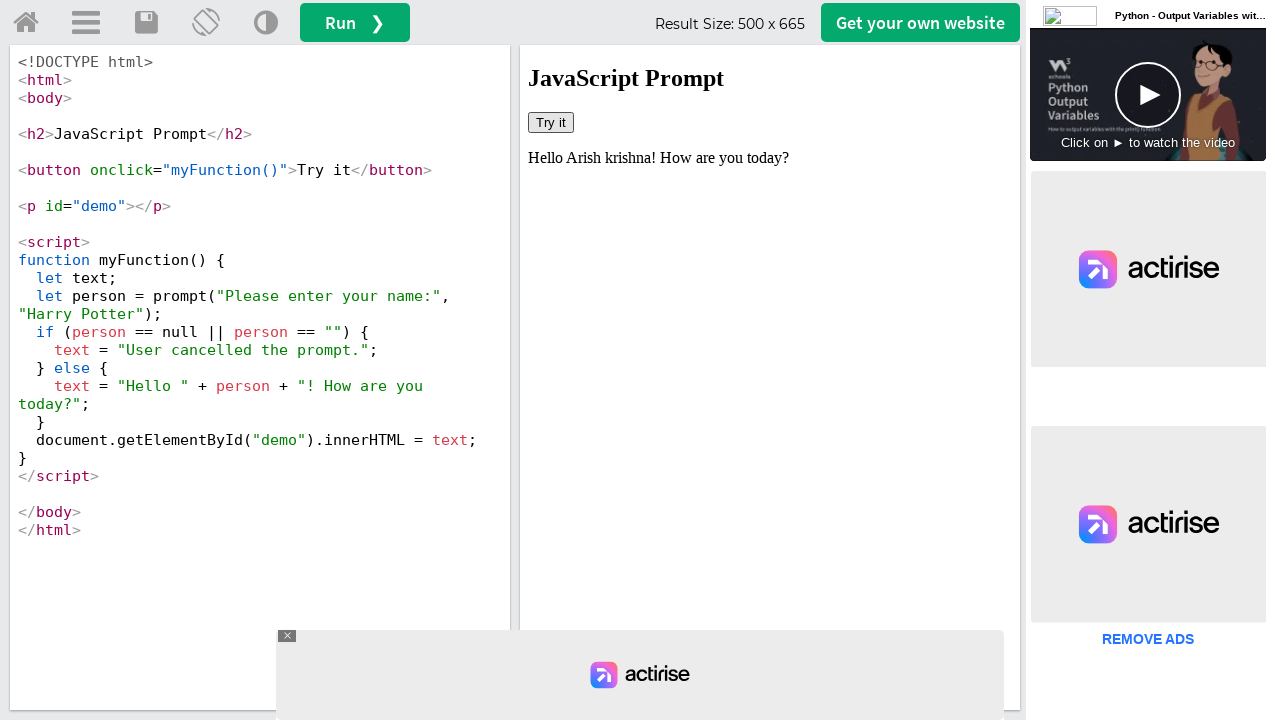